Tests shopping cart functionality by adding a product to cart and then editing the quantity on the cart page

Starting URL: https://jupiter.cloud.planittesting.com/#/shop

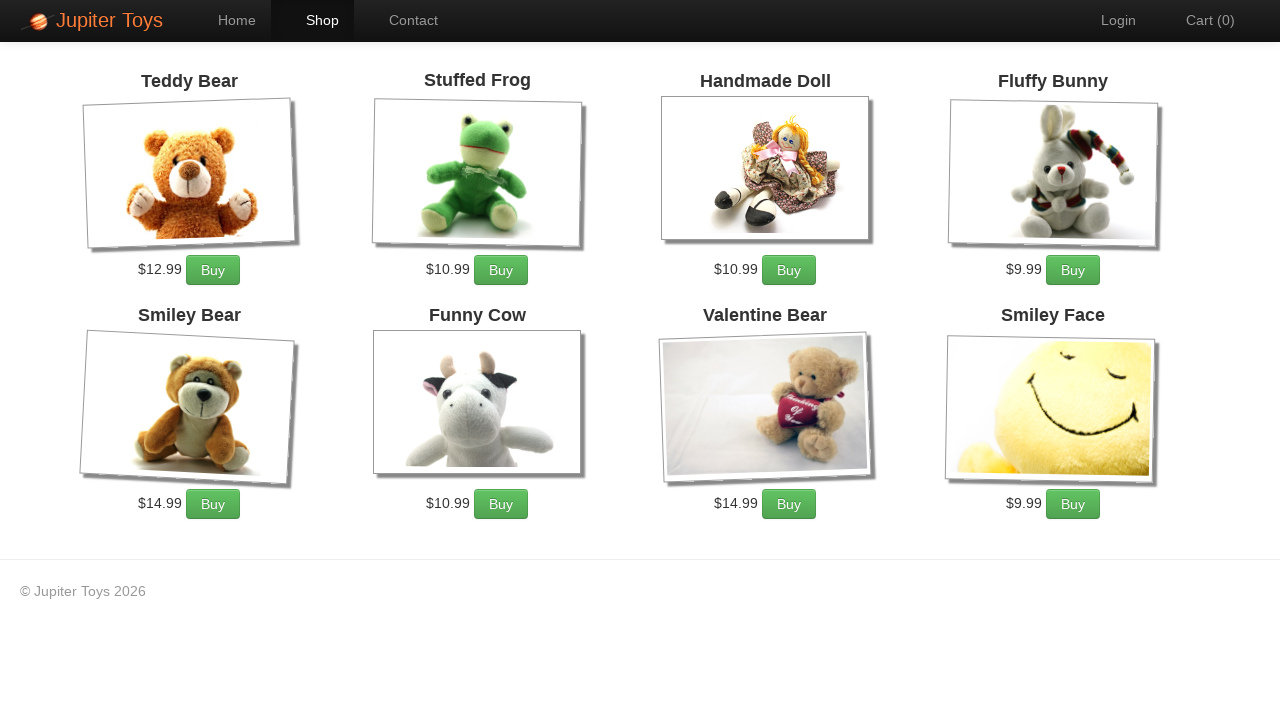

Waited for products to load on shop page
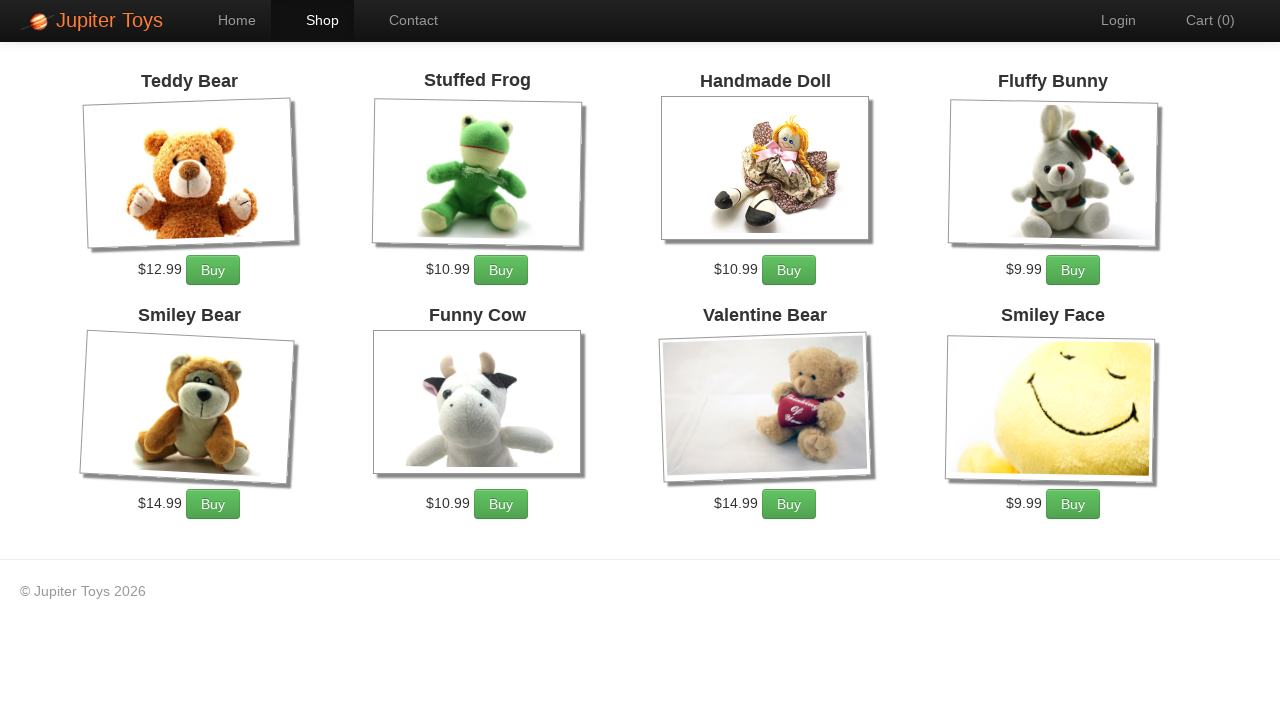

Clicked buy button for teddy bear product at (213, 270) on #product-1 .btn-success
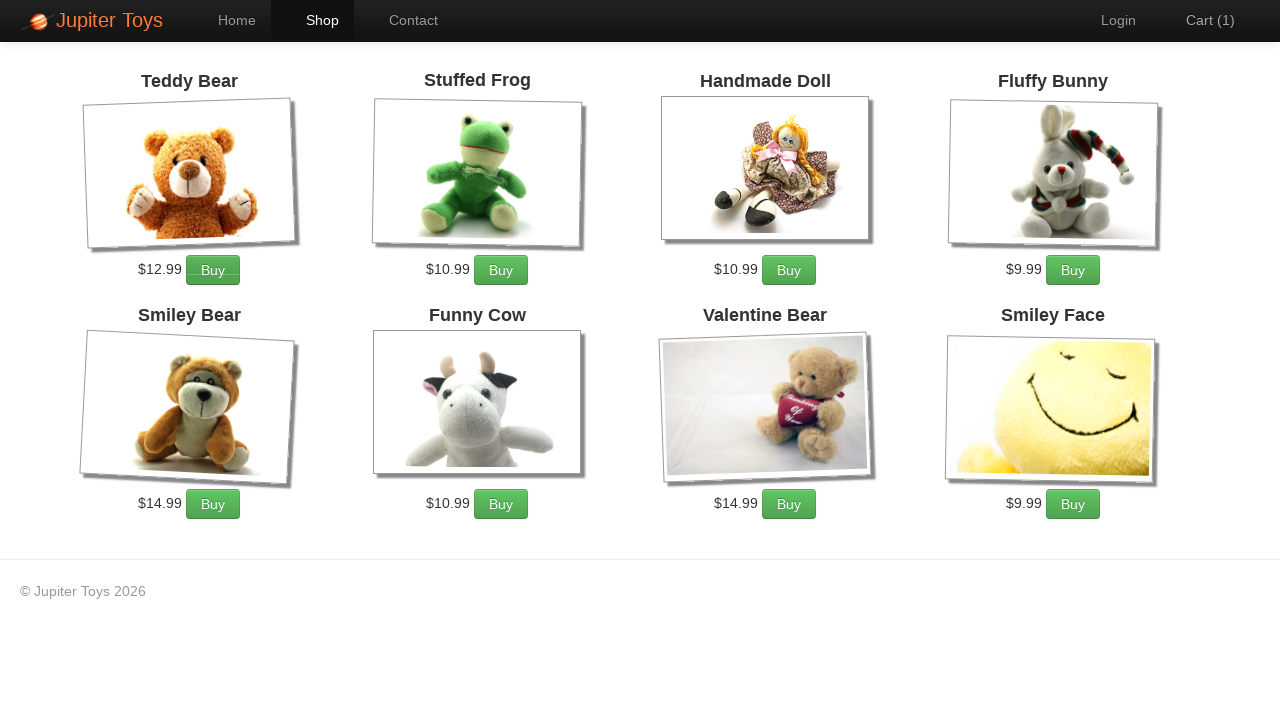

Navigated to shopping cart at (1200, 20) on #nav-cart
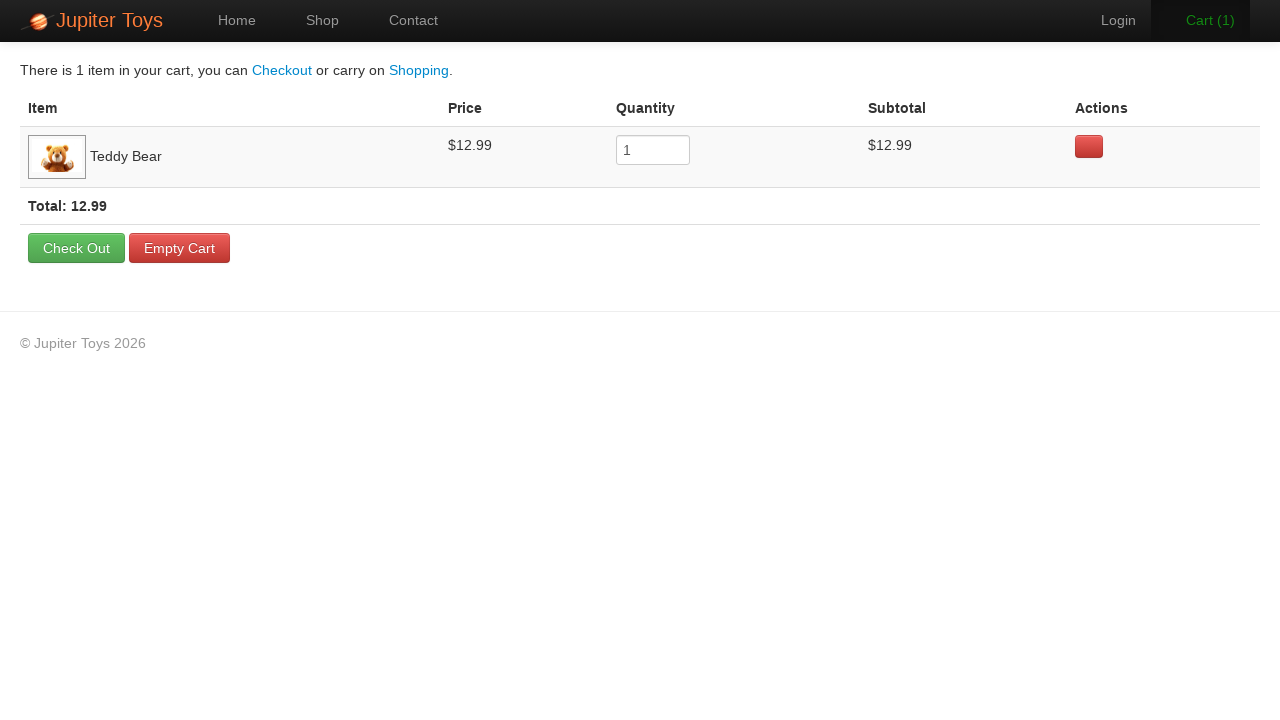

Located quantity input field in cart
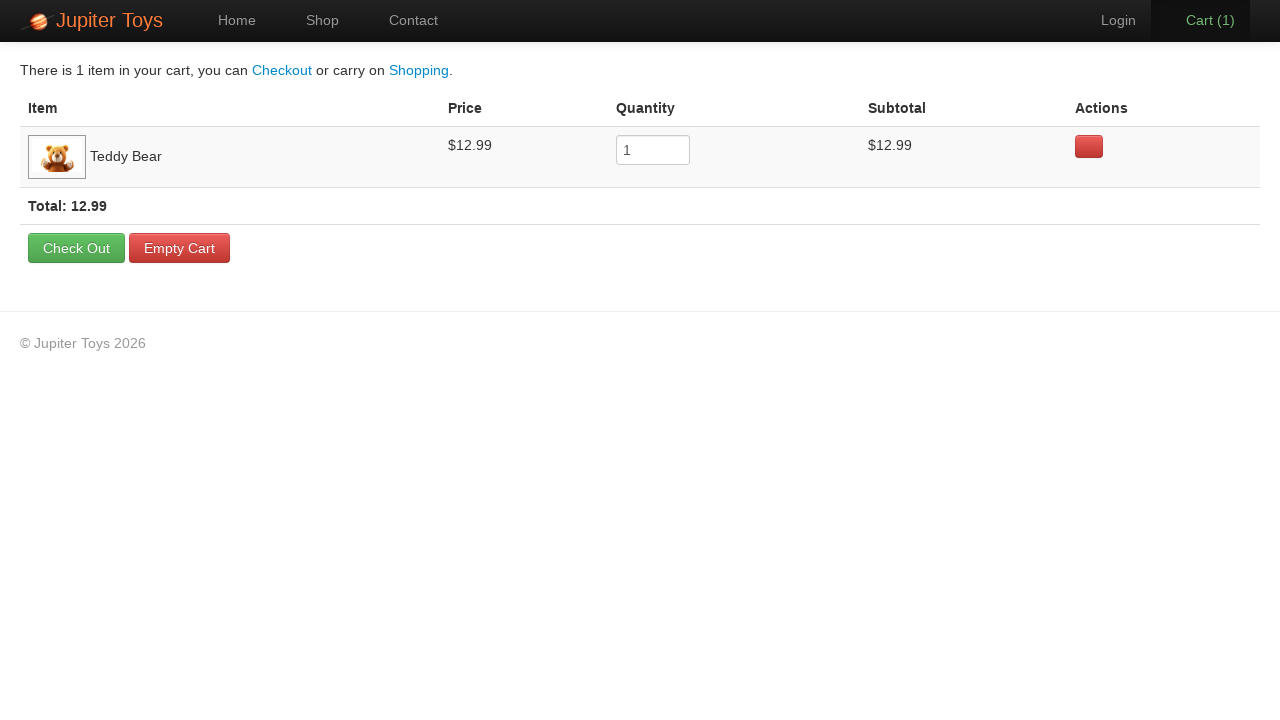

Clicked quantity input field at (653, 150) on .input-mini
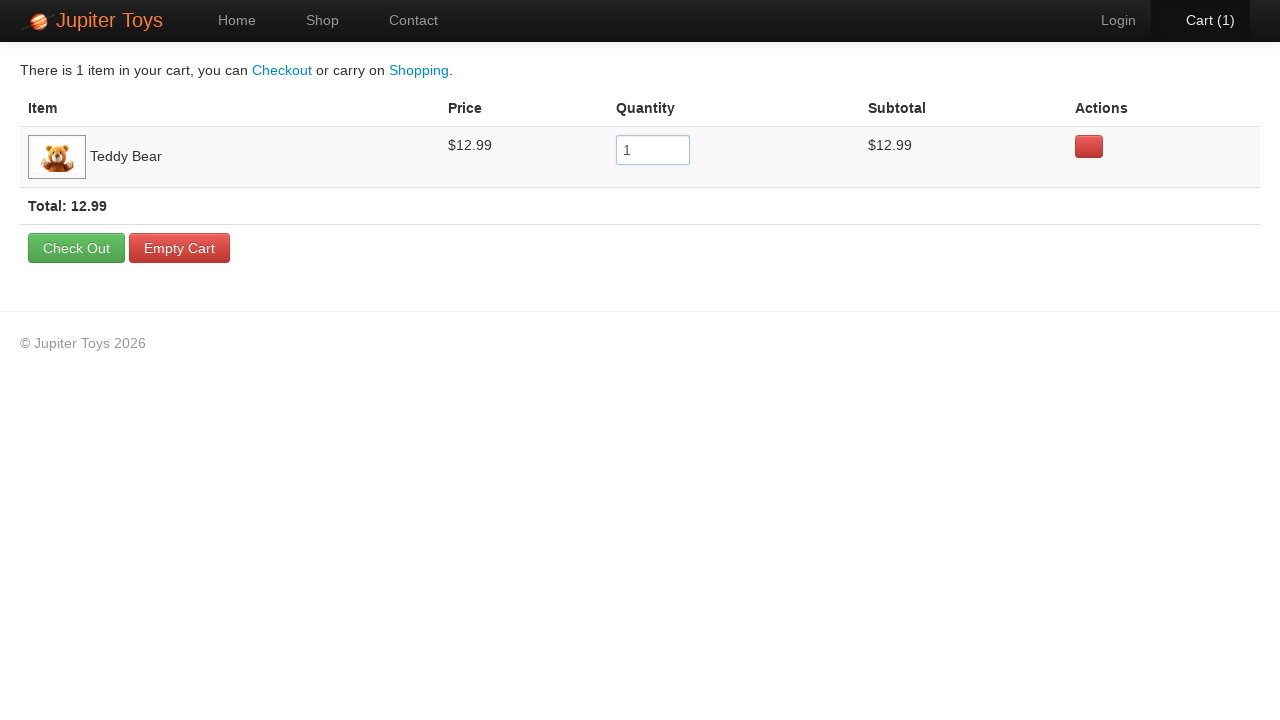

Selected all text in quantity input field on .input-mini
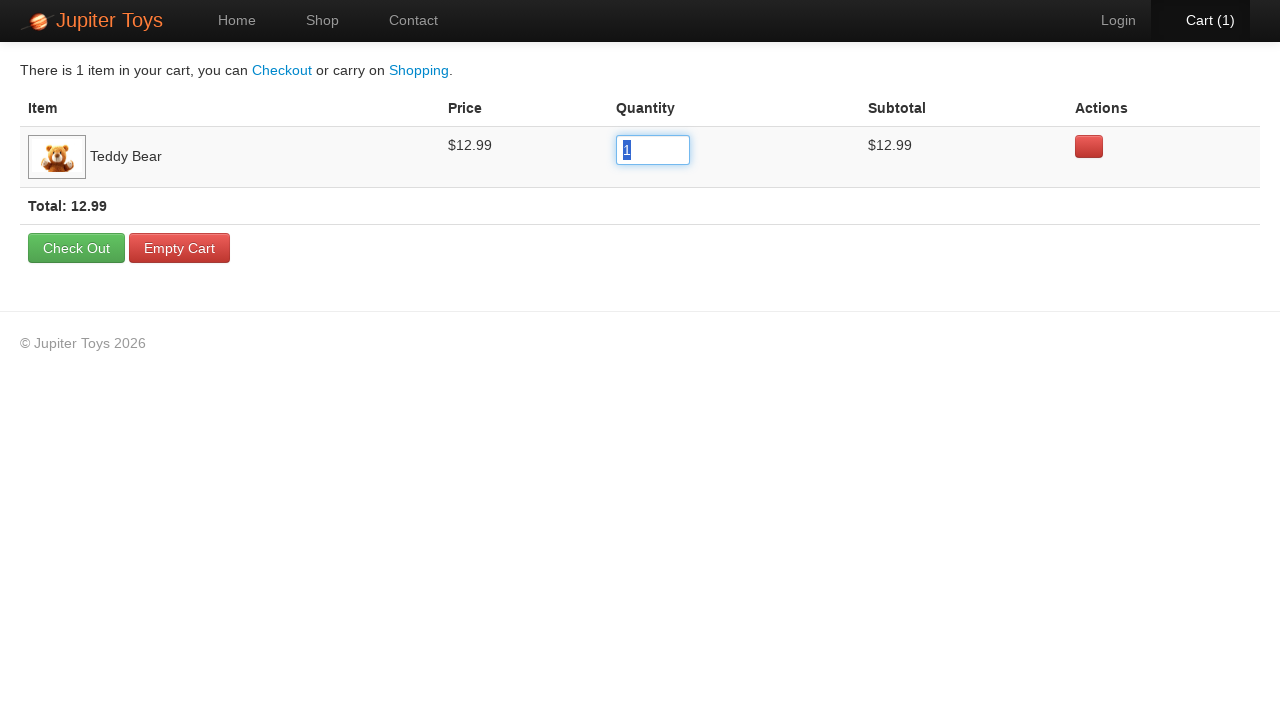

Entered quantity value '2' in input field on .input-mini
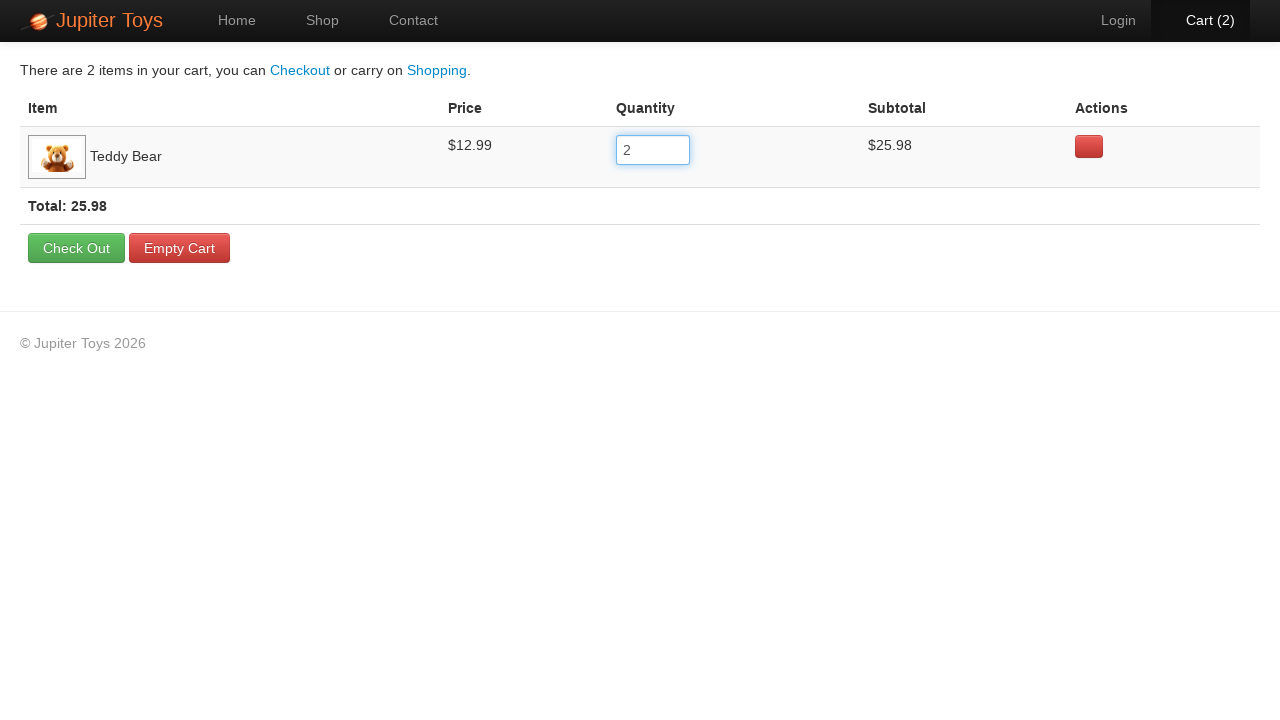

Pressed Enter to confirm quantity update on .input-mini
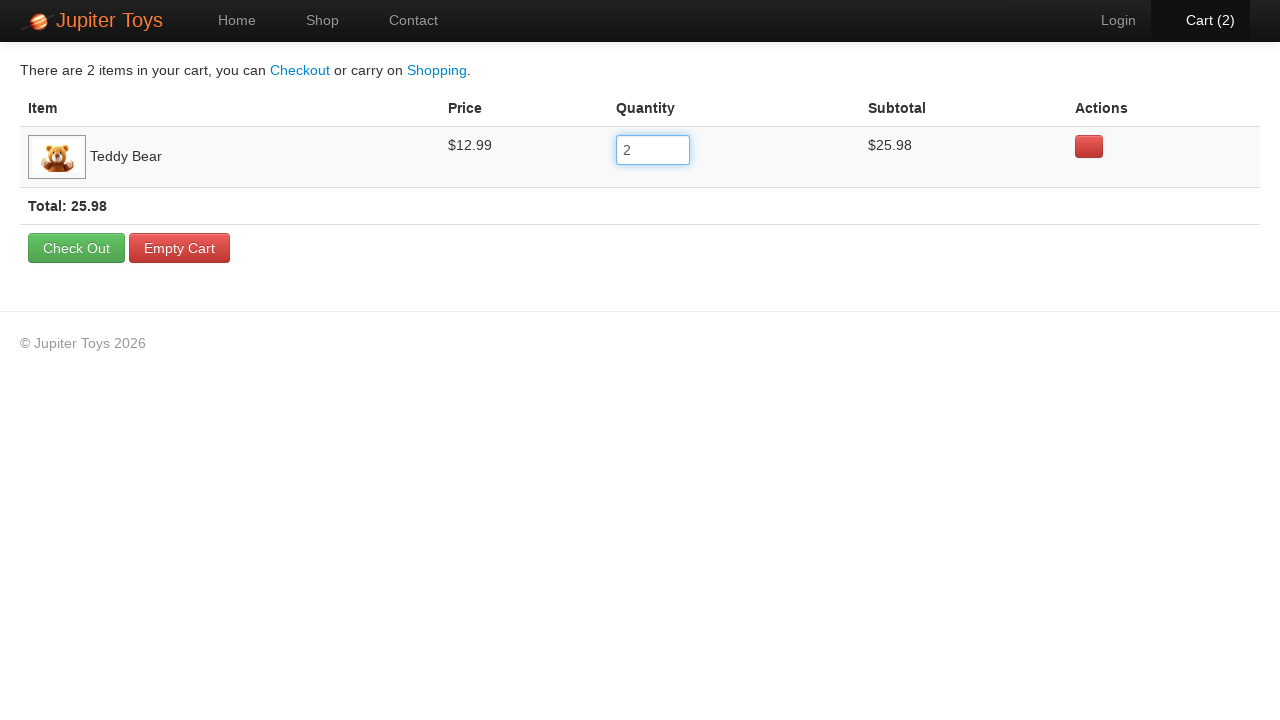

Waited for cart to process quantity update
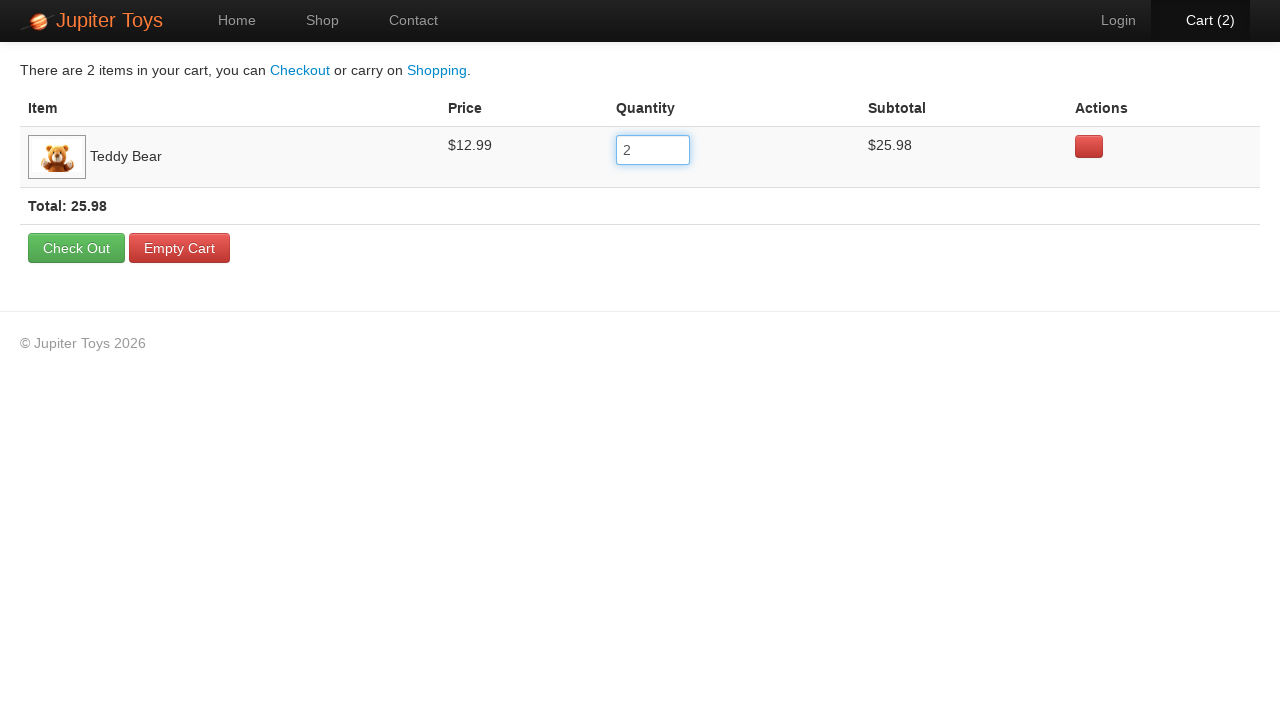

Located cart count element
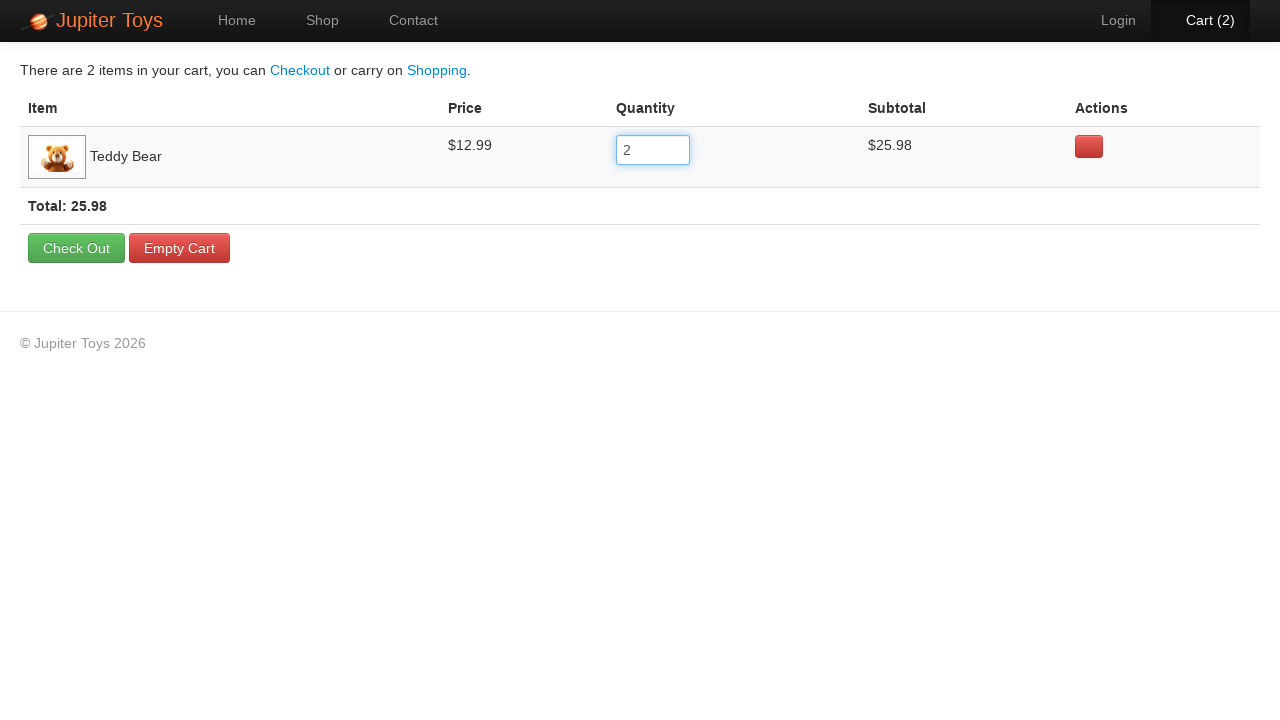

Verified cart count element is visible and updated
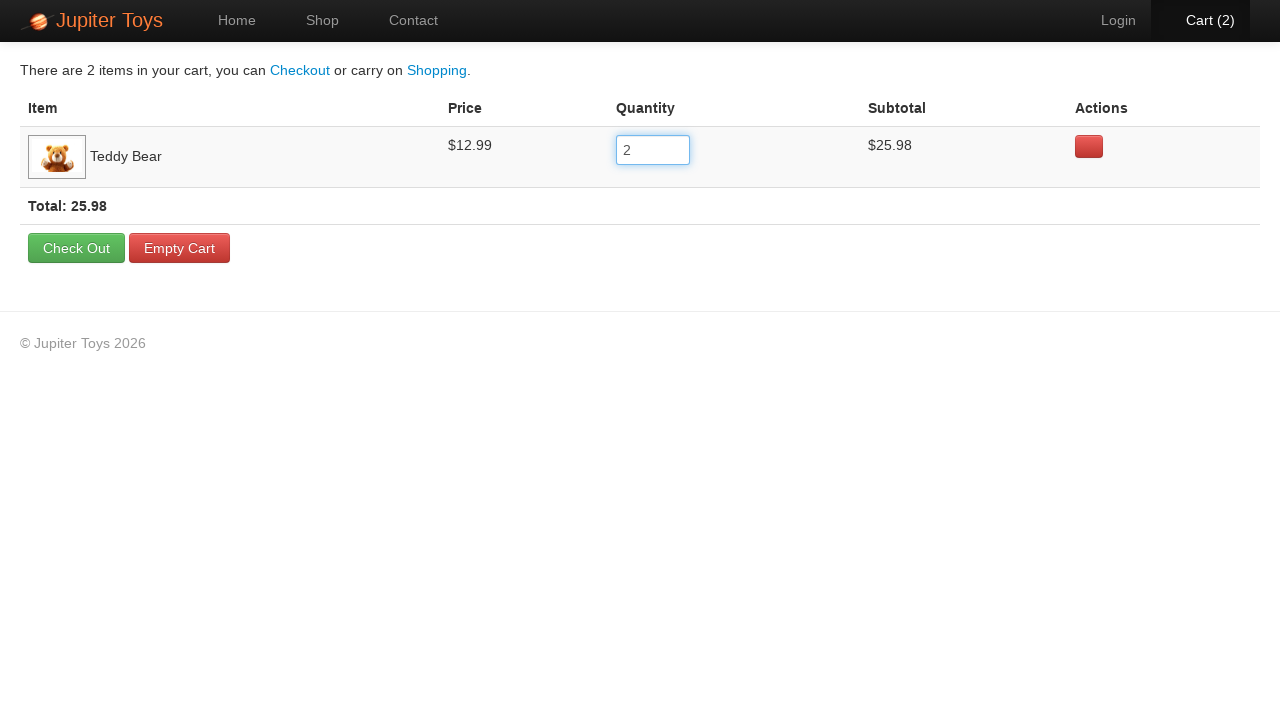

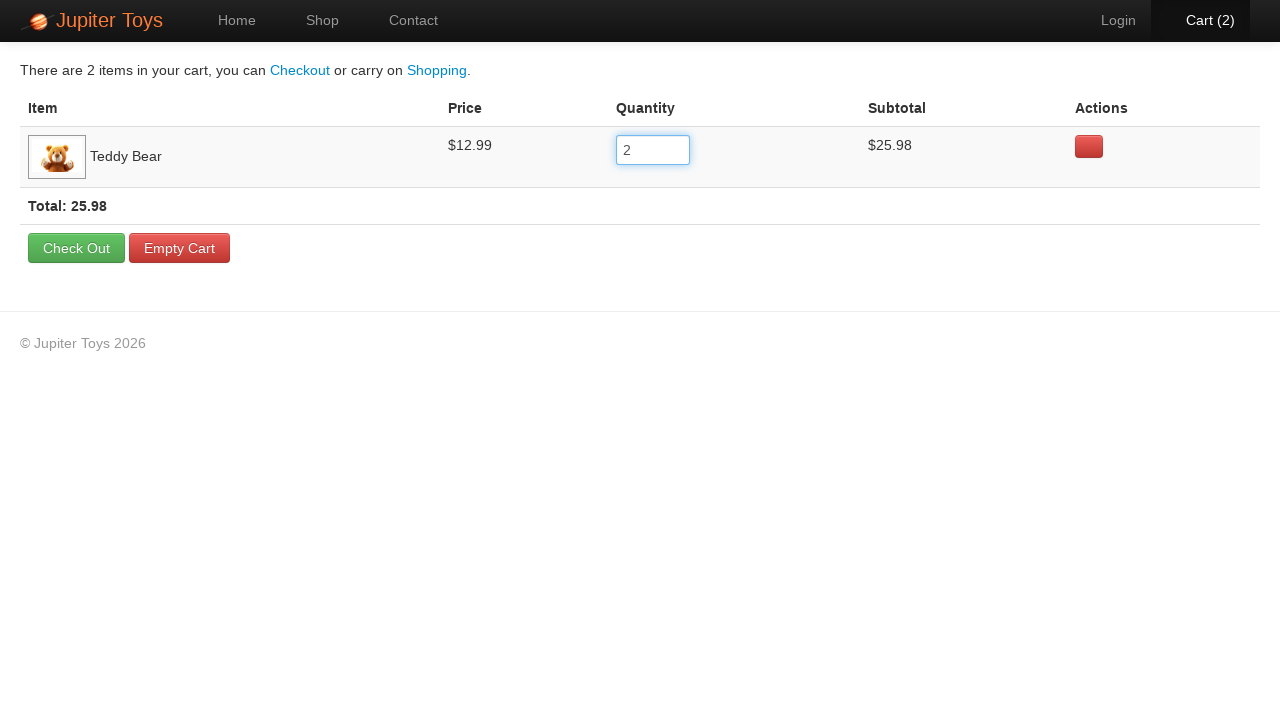